Tests drag and drop functionality by dragging a draggable element and dropping it onto a droppable target area within an iframe

Starting URL: http://jqueryui.com/droppable/

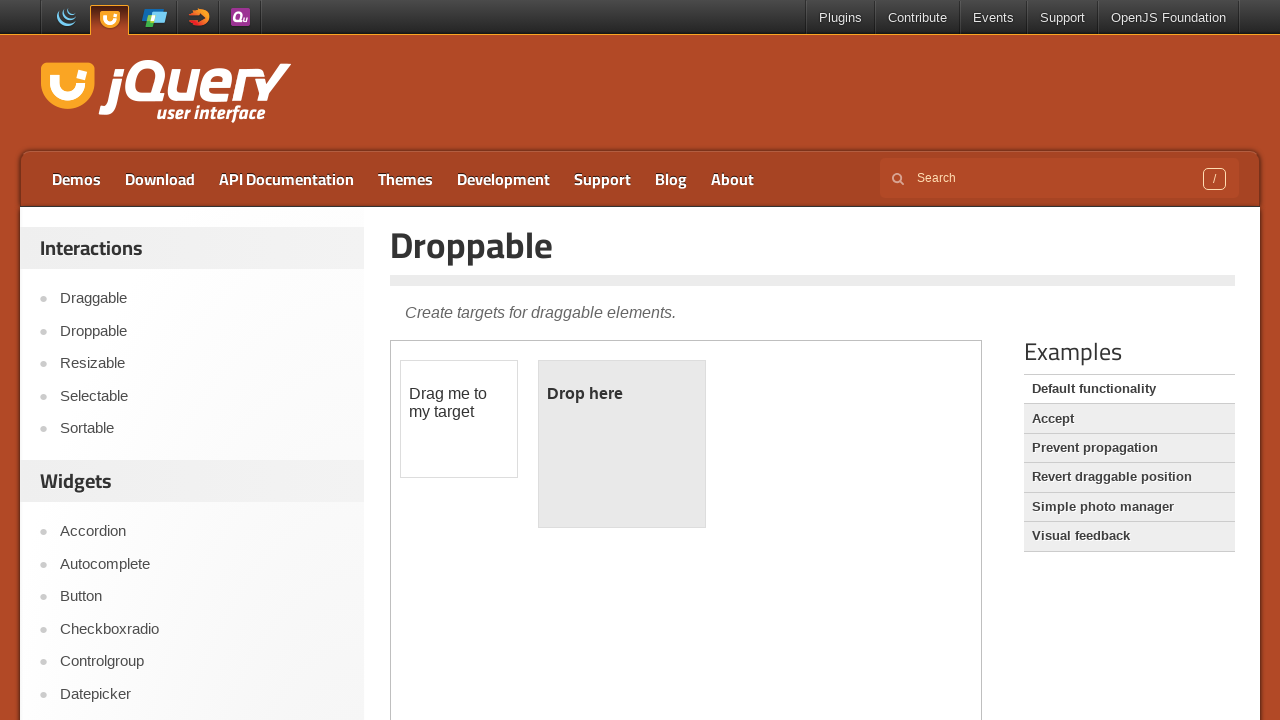

Located the demo iframe
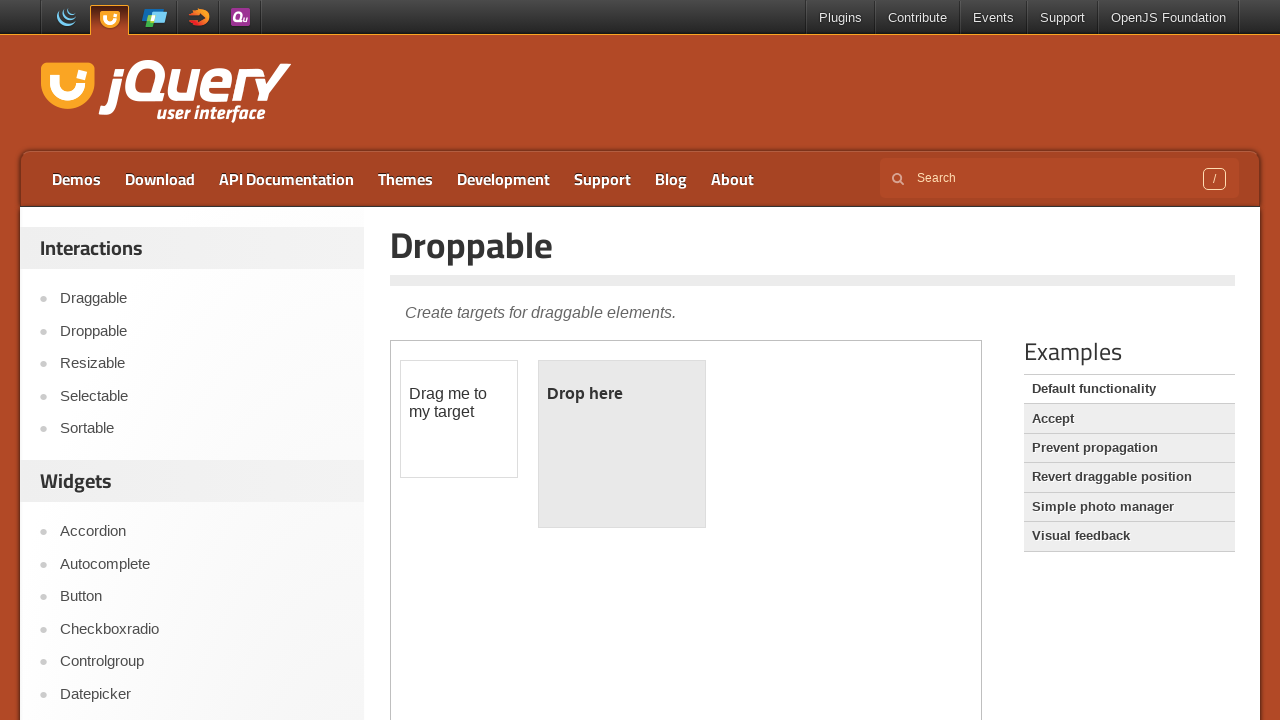

Draggable element became visible
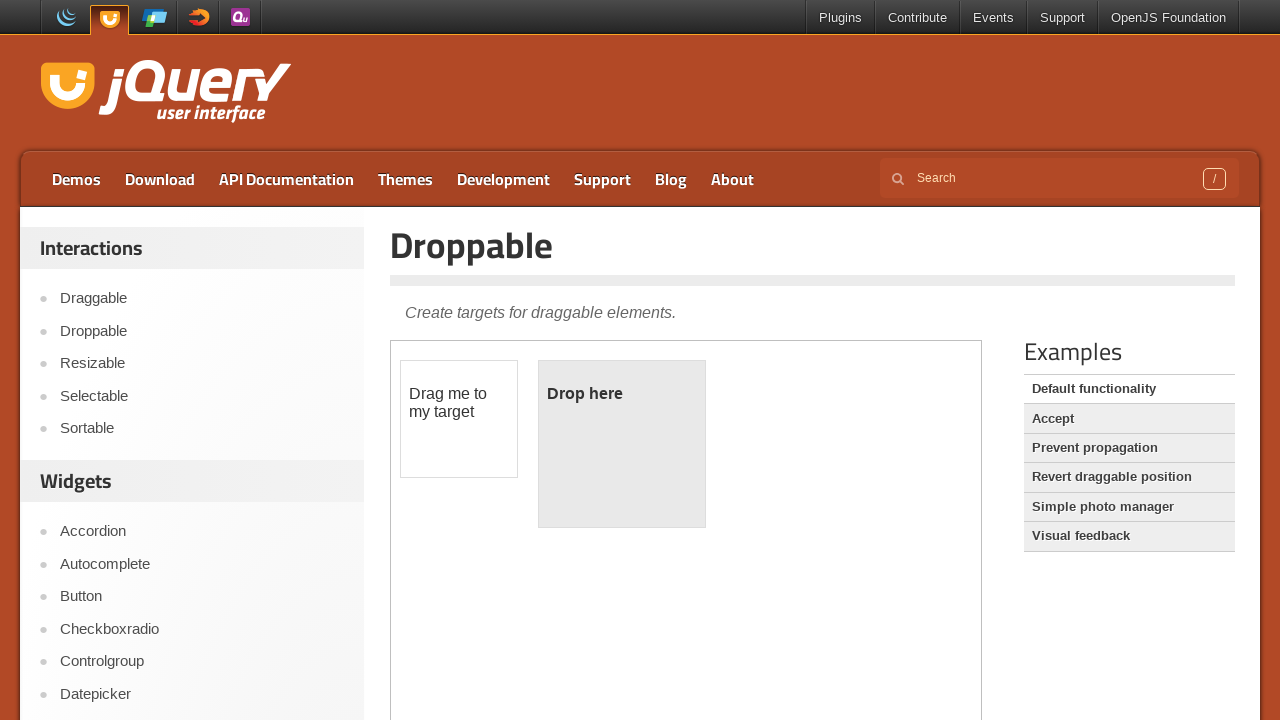

Located the draggable source element
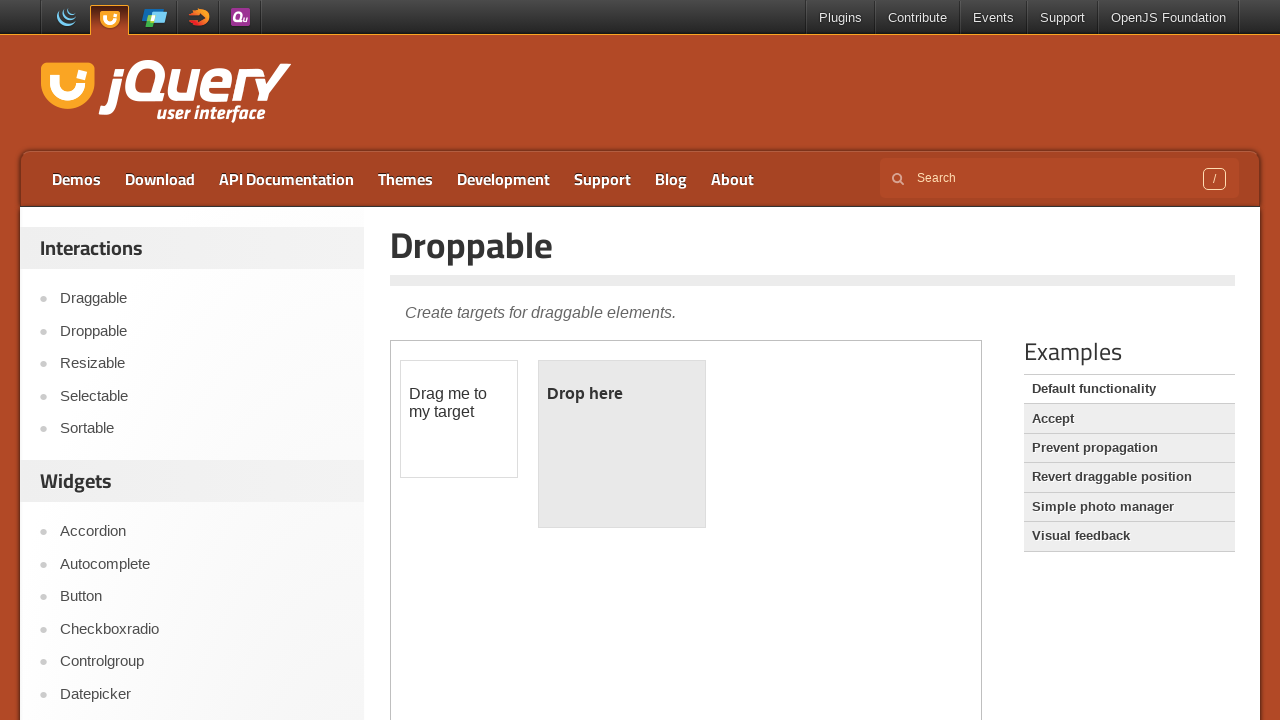

Located the droppable target element
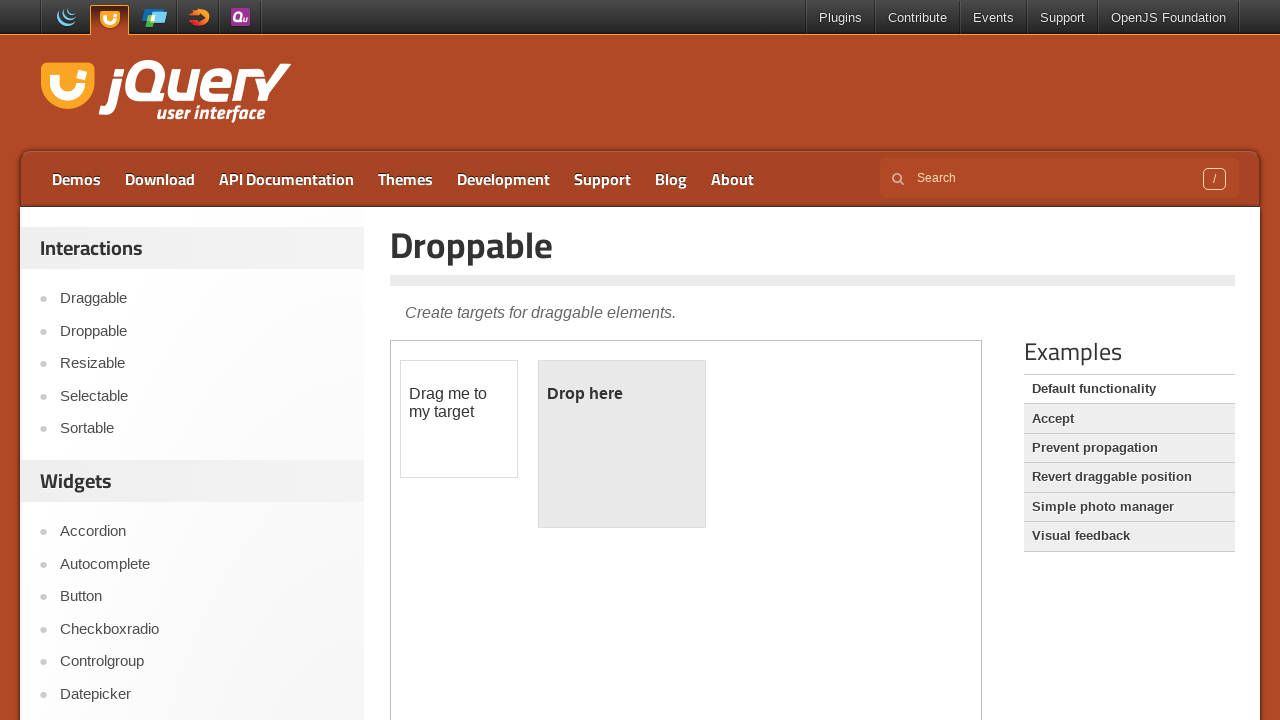

Dragged element onto droppable target at (622, 444)
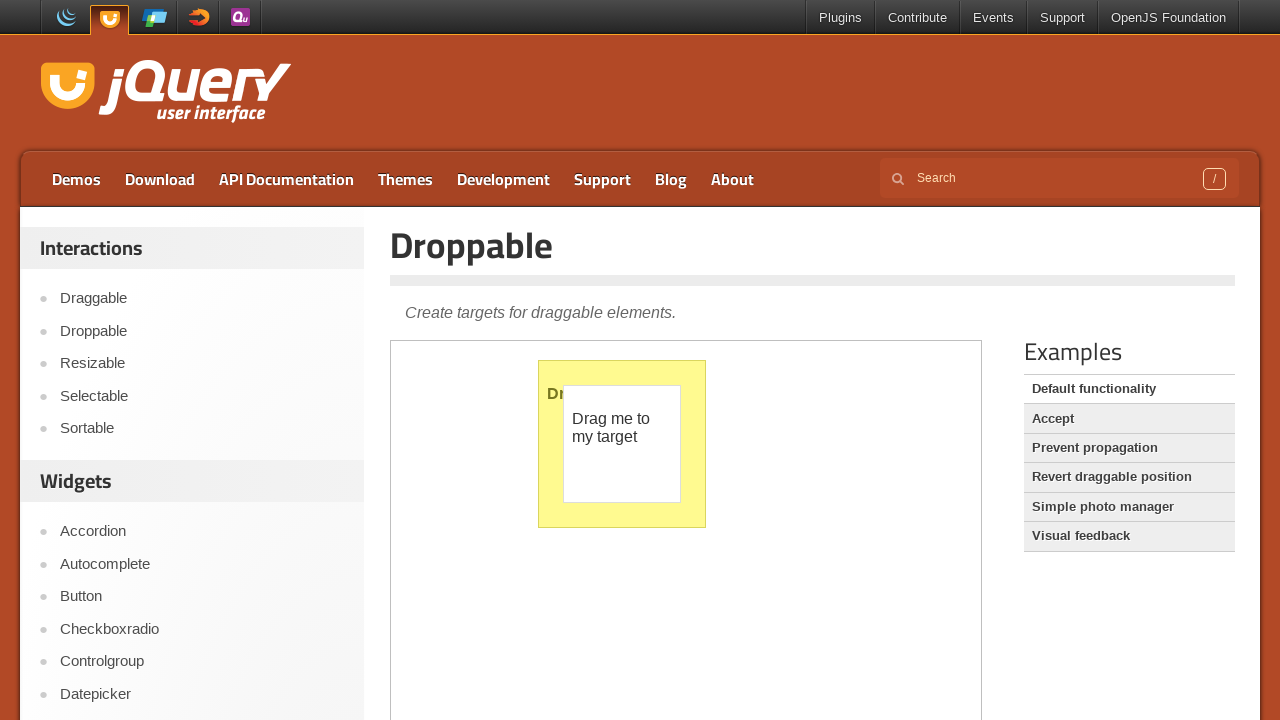

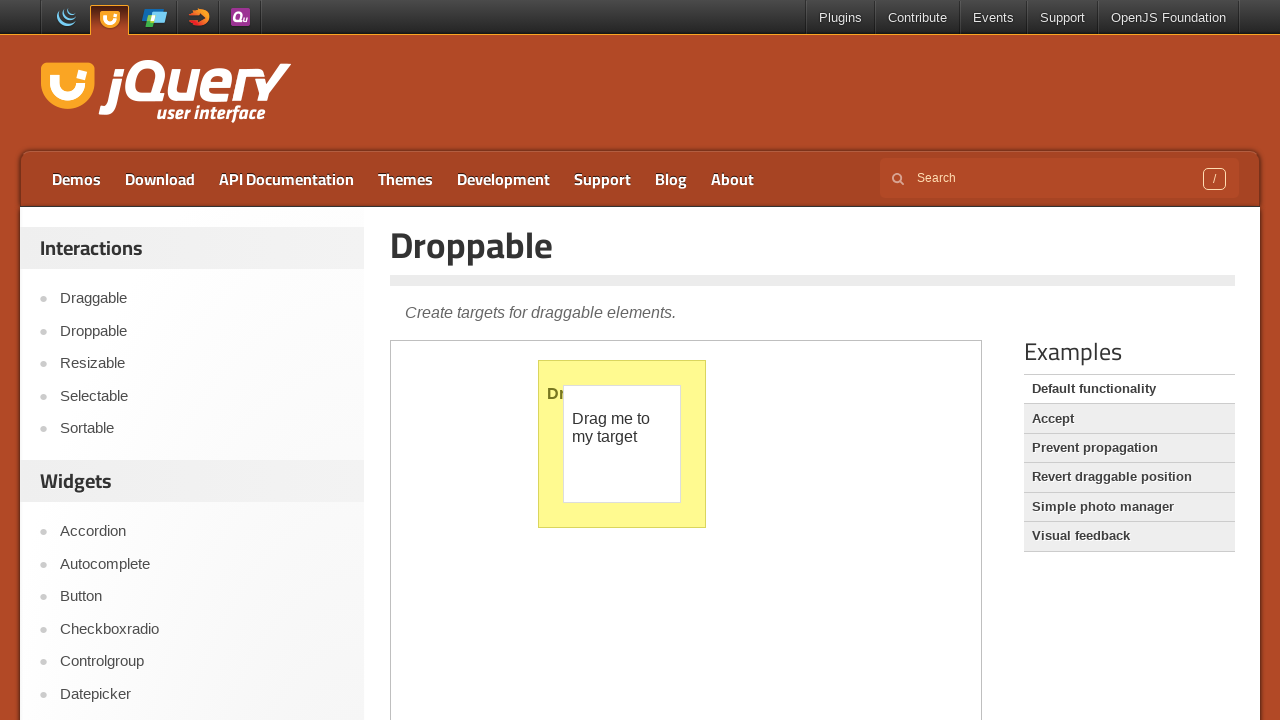